Solves a math challenge by extracting a value from an element attribute, calculating a result, and submitting it along with checkbox selections

Starting URL: http://suninjuly.github.io/get_attribute.html

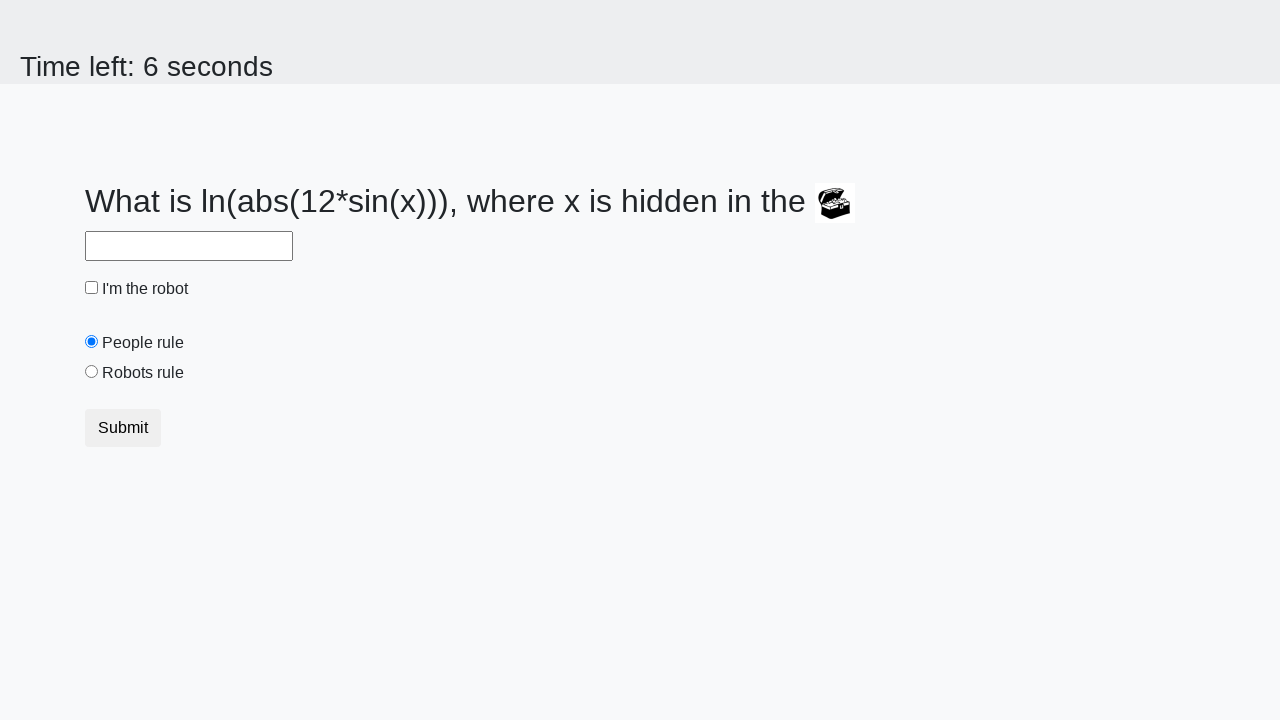

Located treasure element and extracted valuex attribute
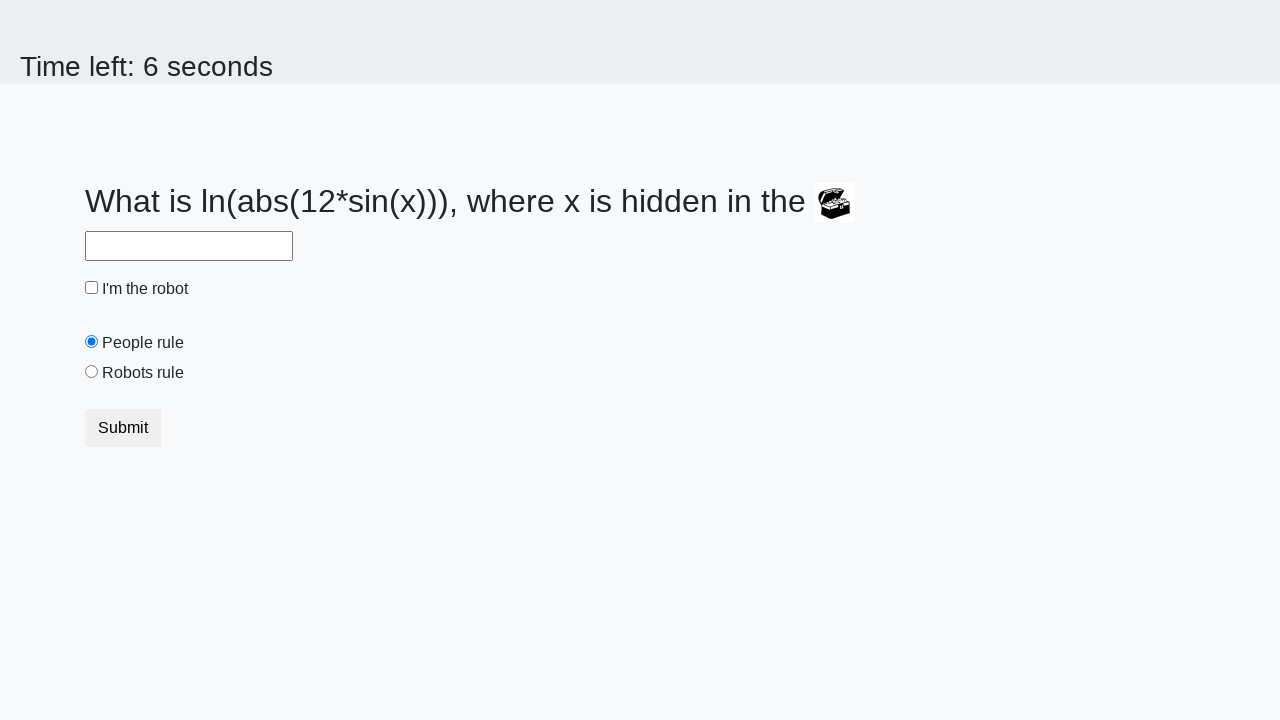

Calculated math expression result from treasure value
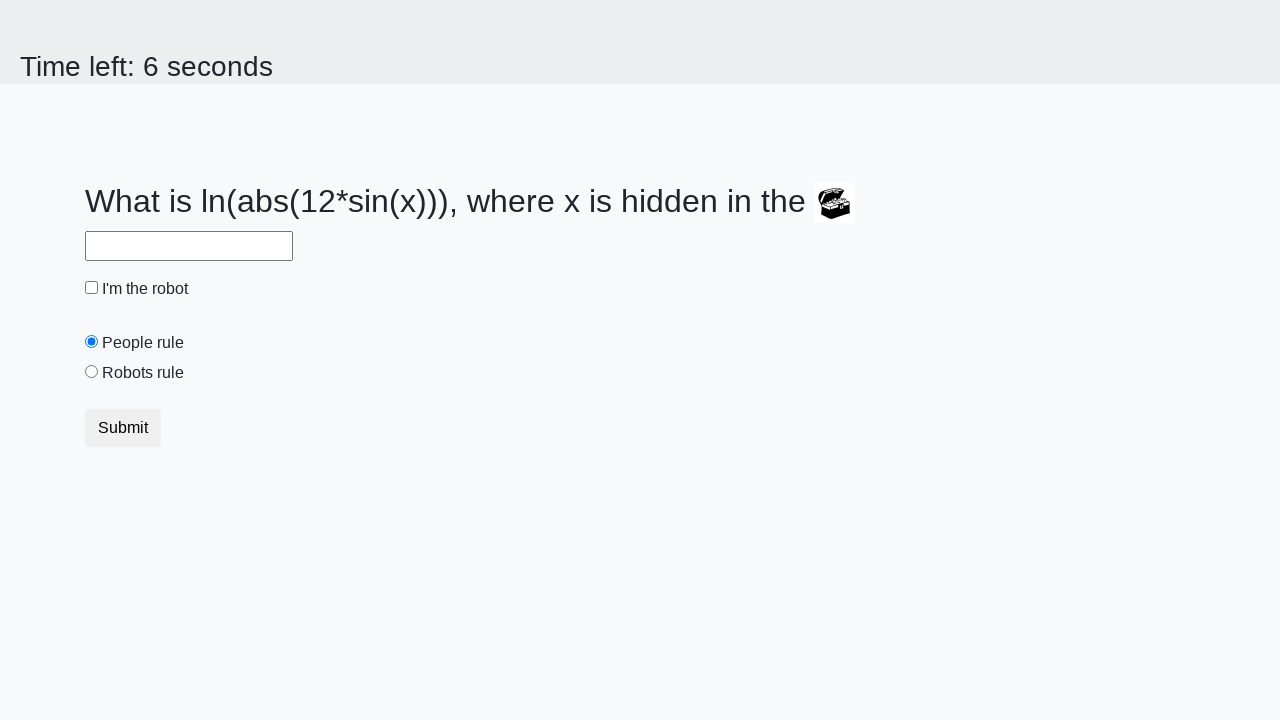

Filled answer field with calculated result on input#answer
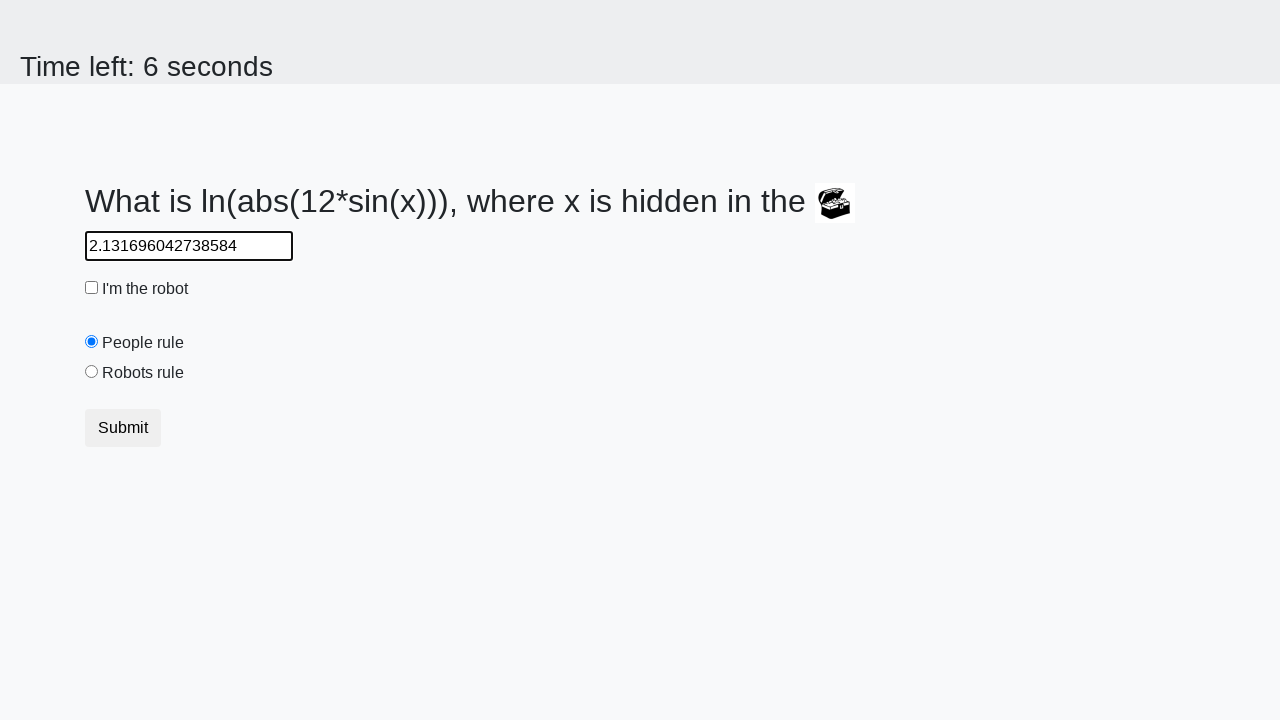

Checked the robot checkbox at (92, 288) on [id="robotCheckbox"]
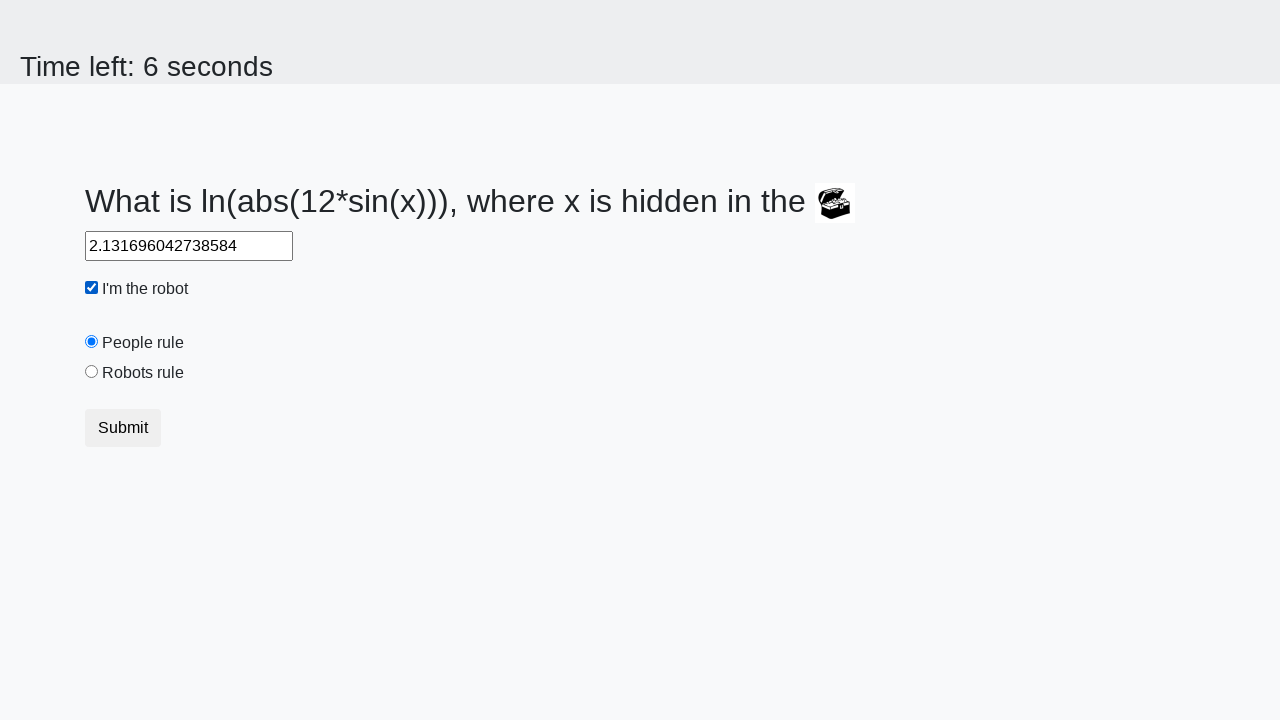

Selected the robots rule radio button at (92, 372) on [id="robotsRule"]
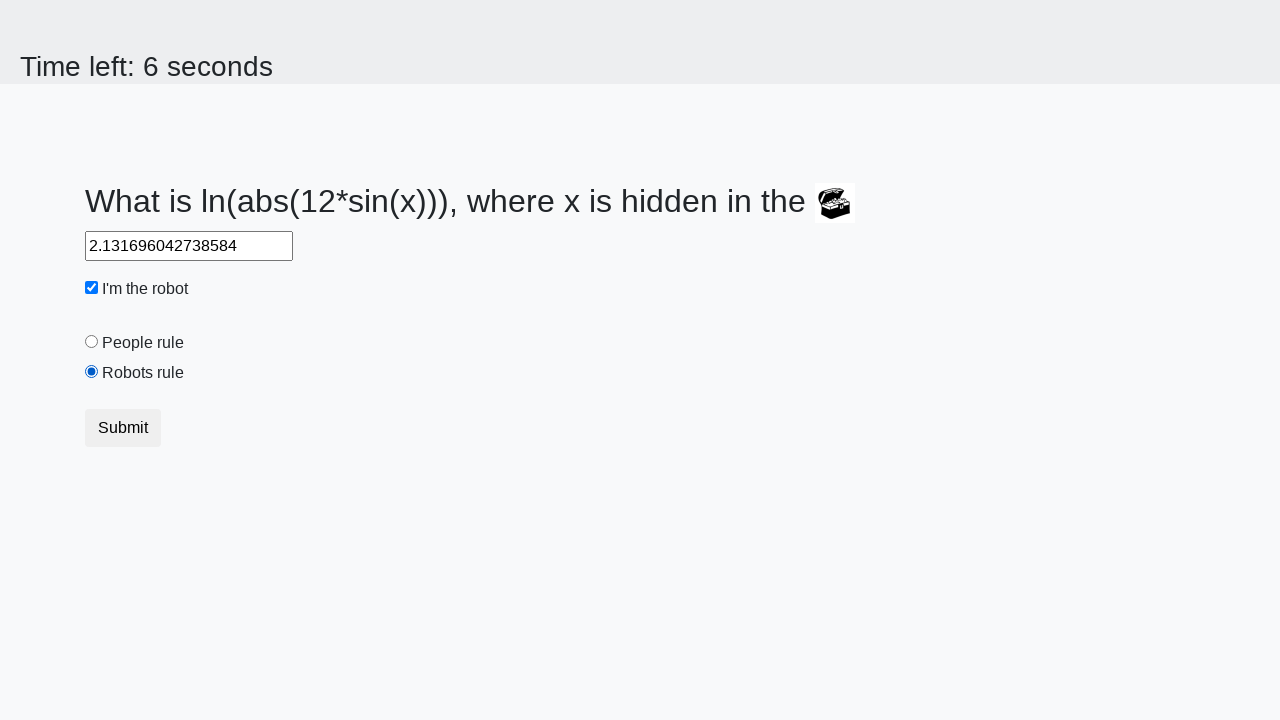

Clicked submit button to complete the challenge at (123, 428) on button.btn
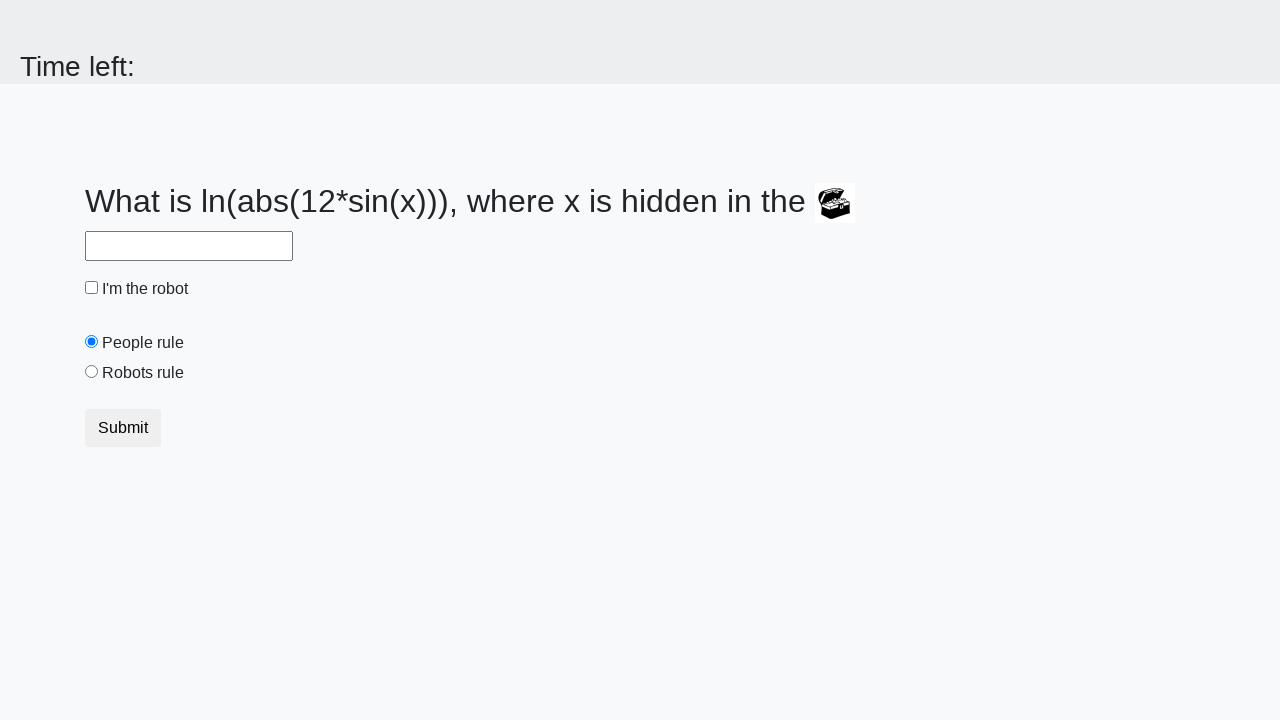

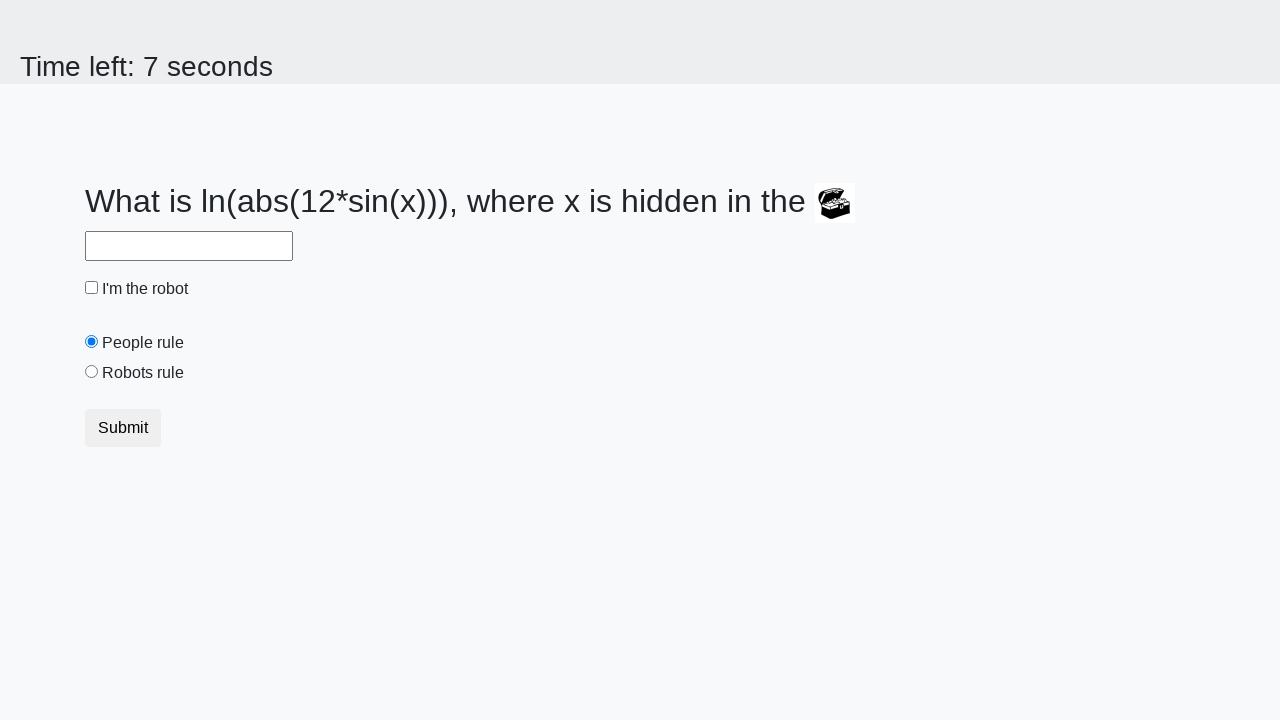